Tests the complete flight booking flow on BlazeDemo, including selecting departure/destination cities, choosing a flight, and filling out passenger and payment information

Starting URL: https://blazedemo.com/

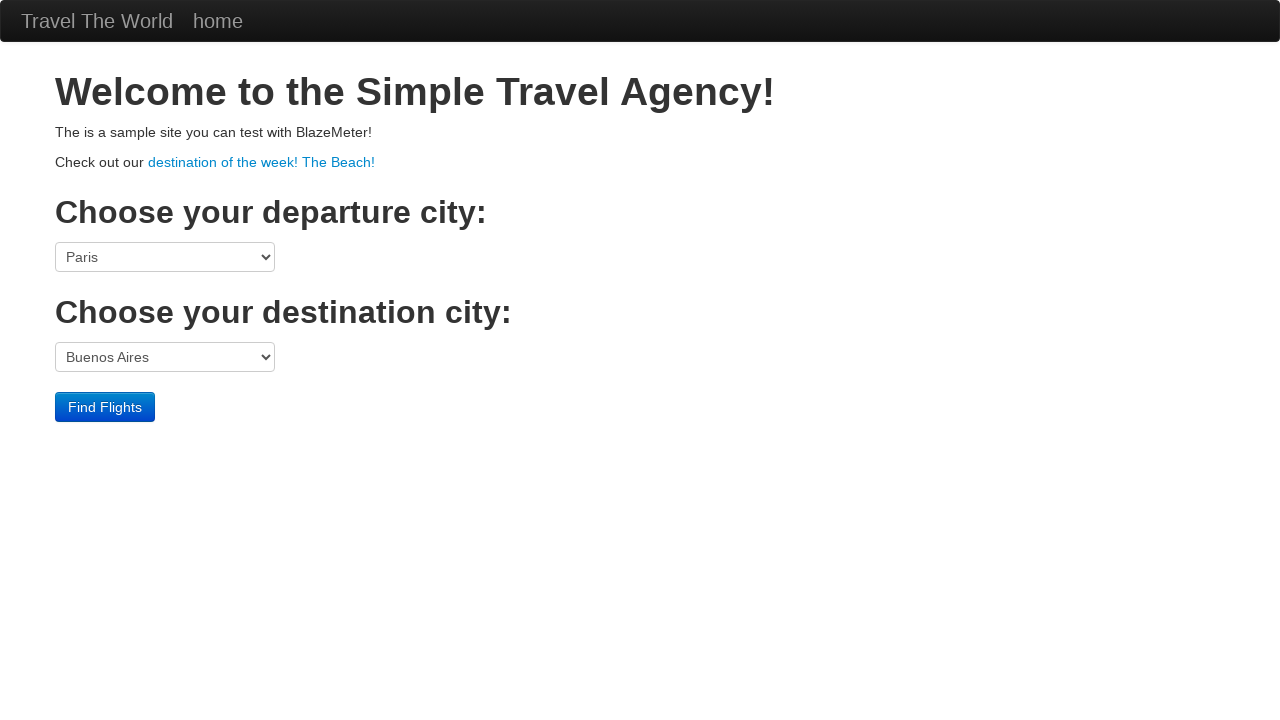

Selected Boston as departure city on xpath=/html/body/div[3]/form/select[1]
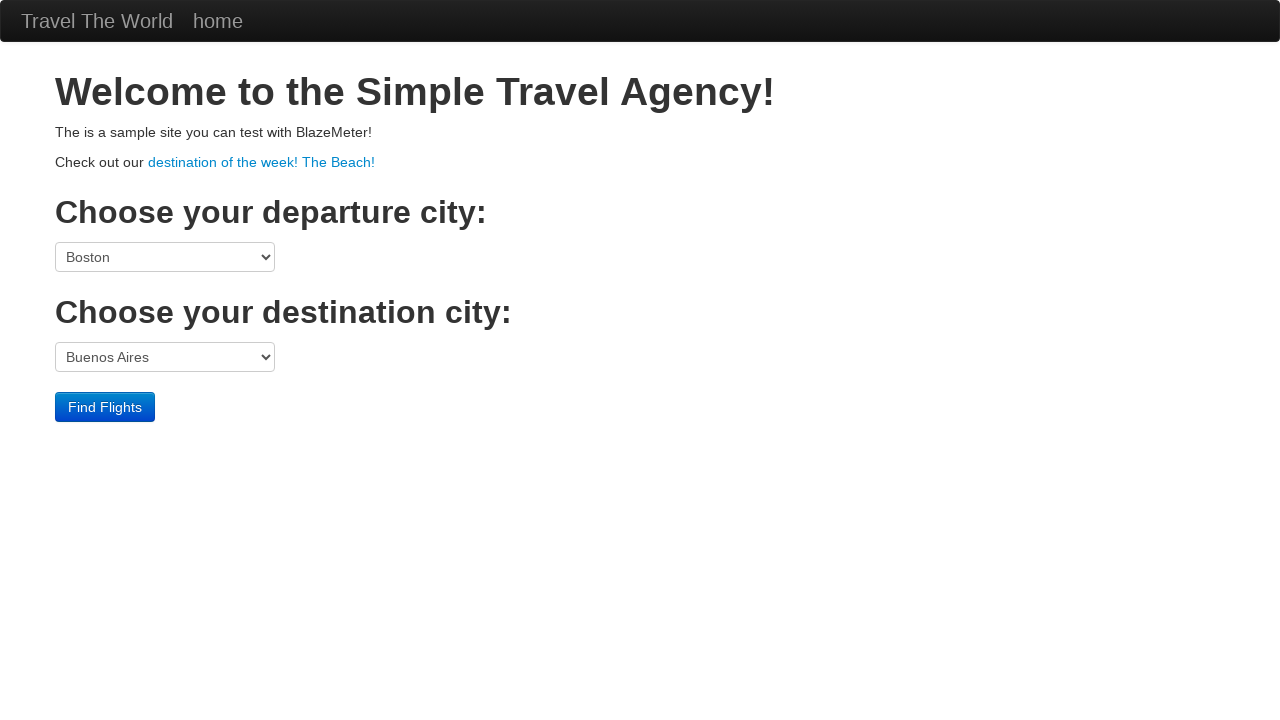

Selected London as destination city on xpath=/html/body/div[3]/form/select[2]
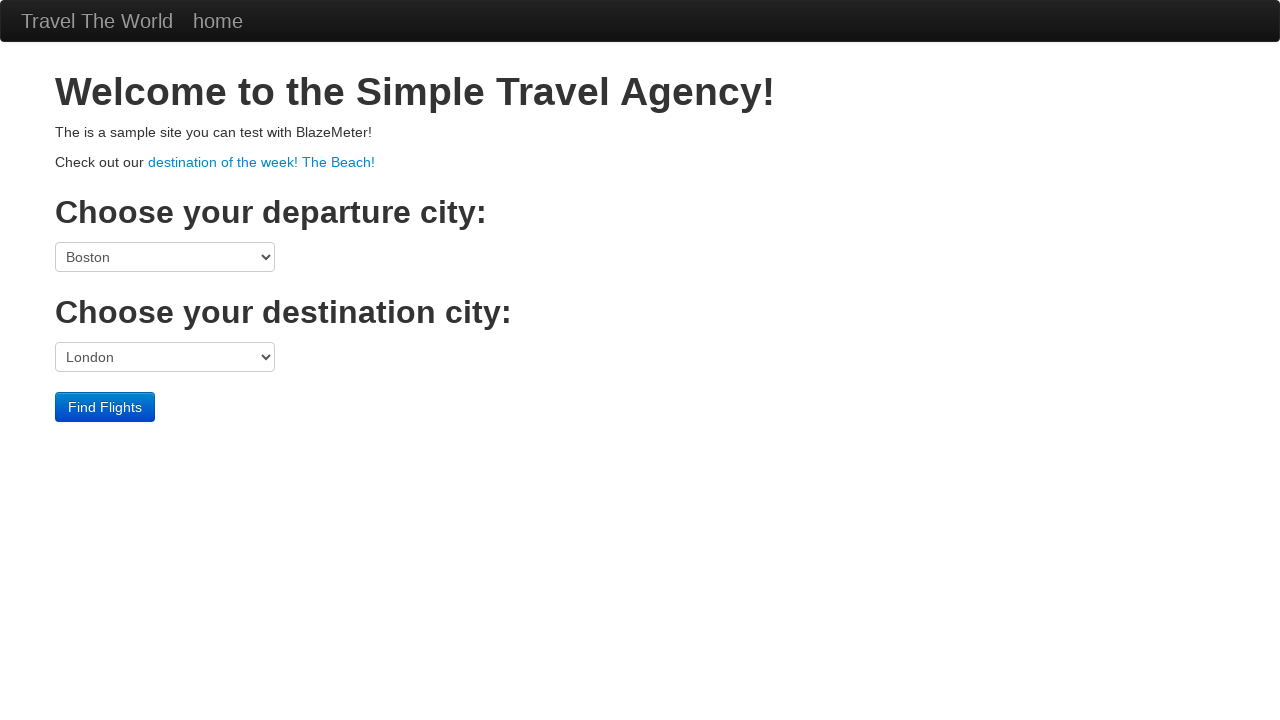

Clicked Find Flights button at (105, 407) on xpath=/html/body/div[3]/form/div/input
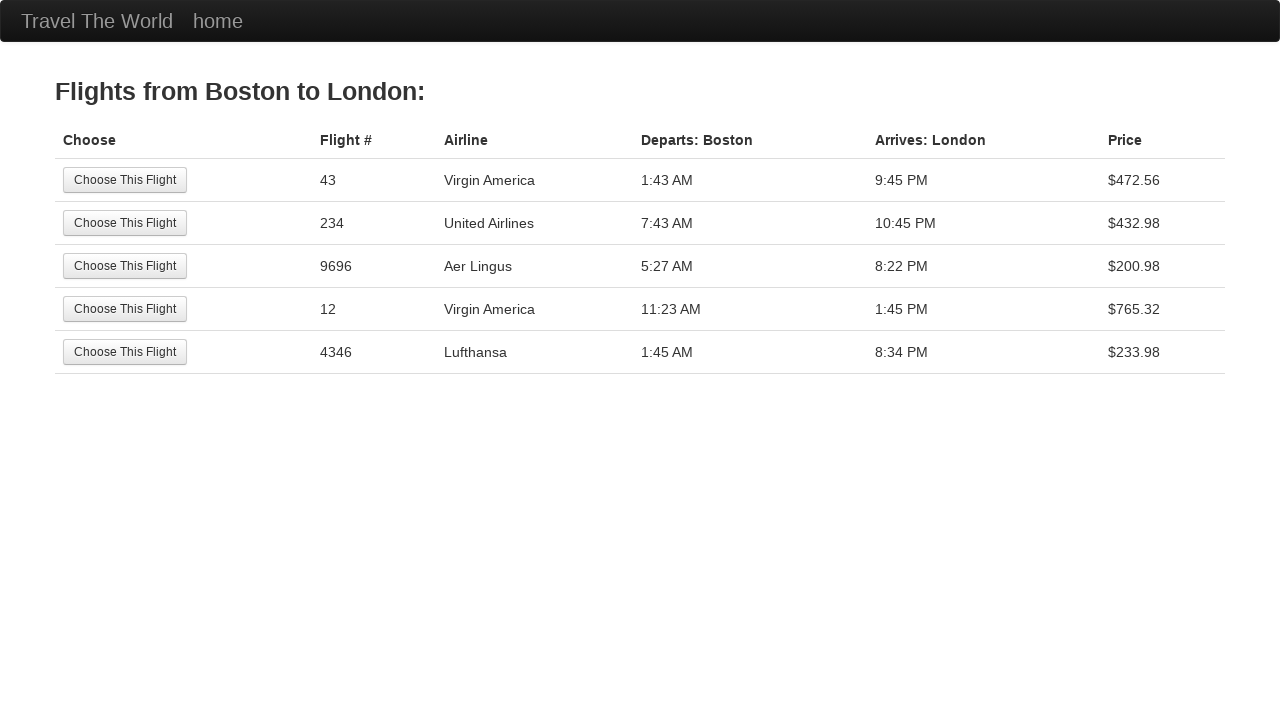

Selected first flight option at (125, 180) on xpath=/html/body/div[2]/table/tbody/tr[1]/td[1]/input
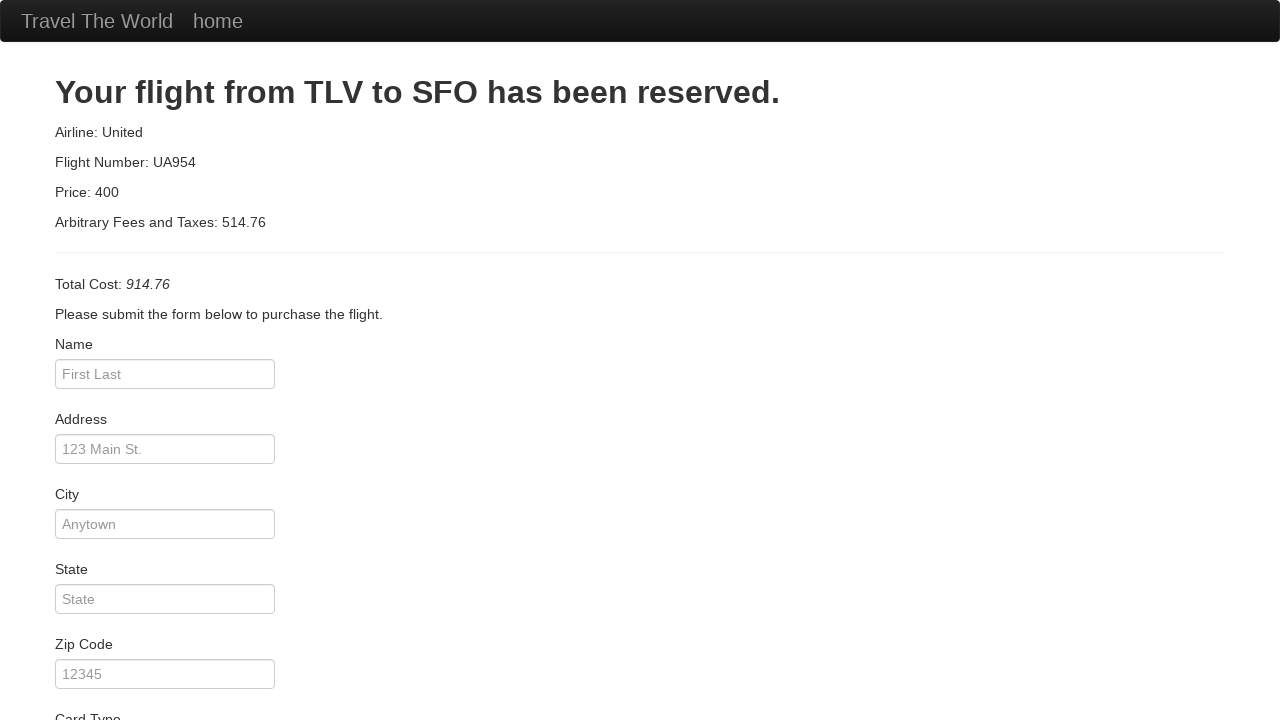

Filled passenger name as John Smith on #inputName
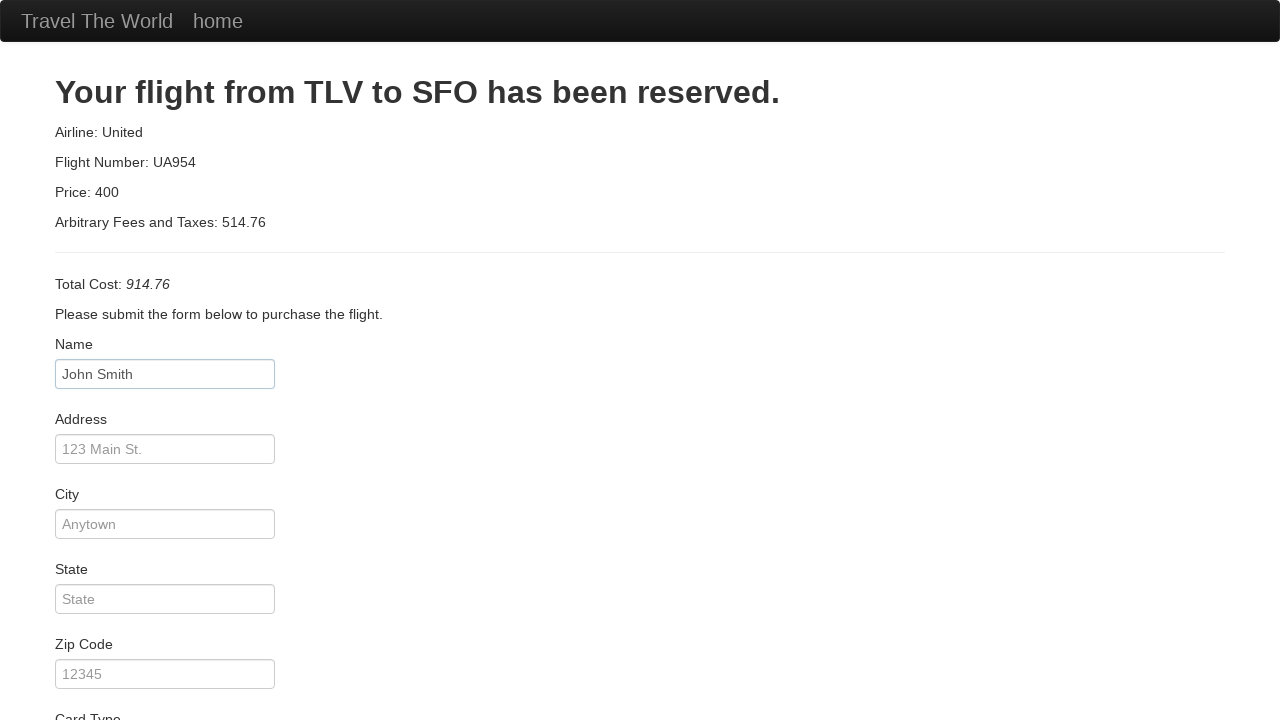

Filled address as United States on #address
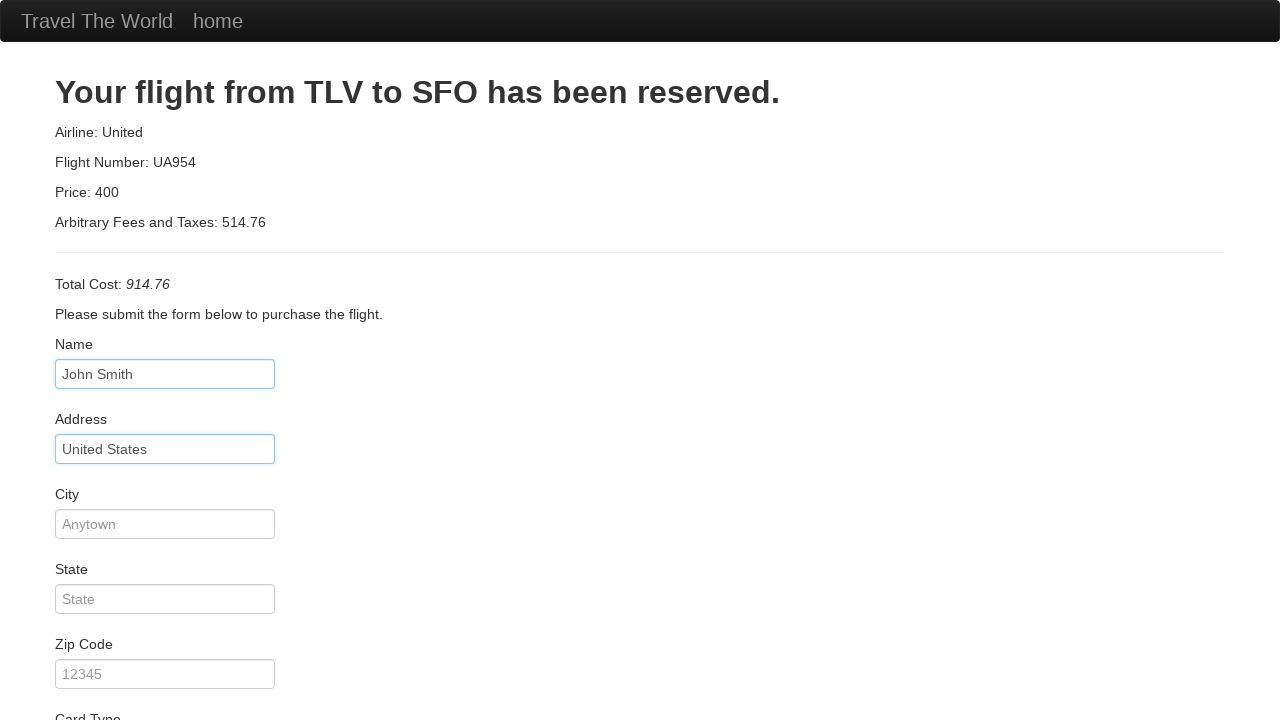

Filled city as San Francisco on #city
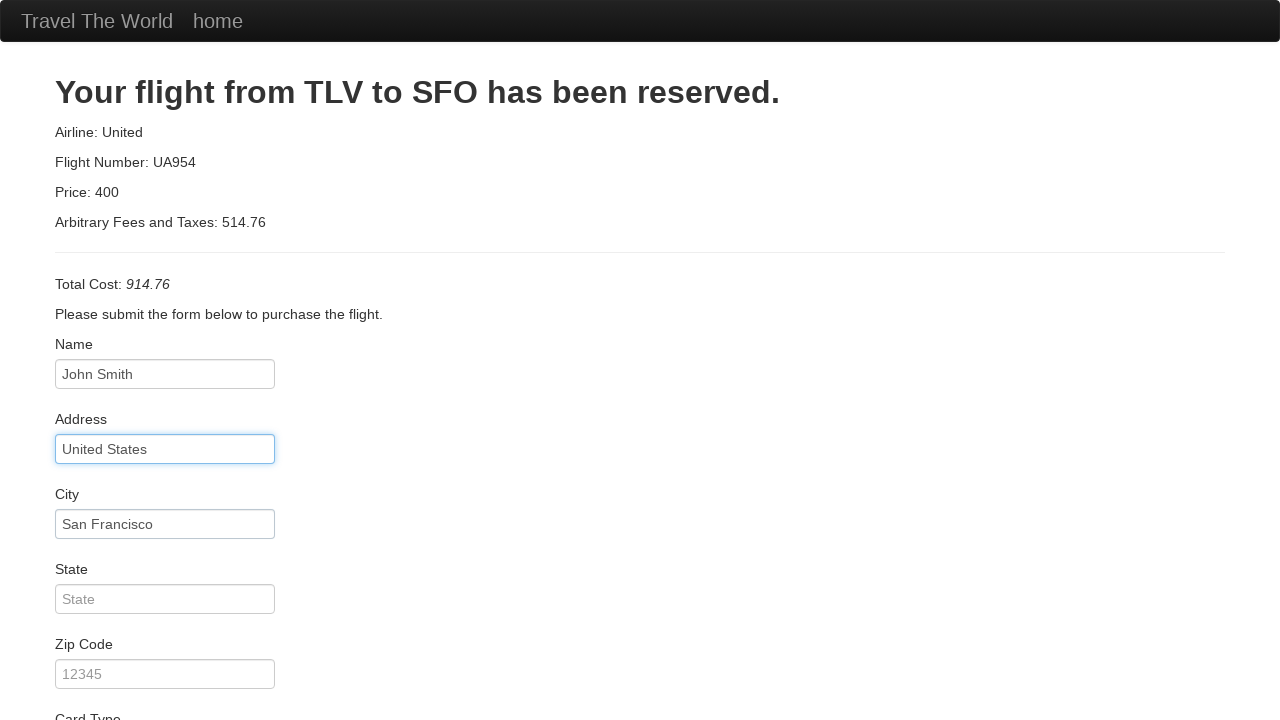

Filled state as CA on #state
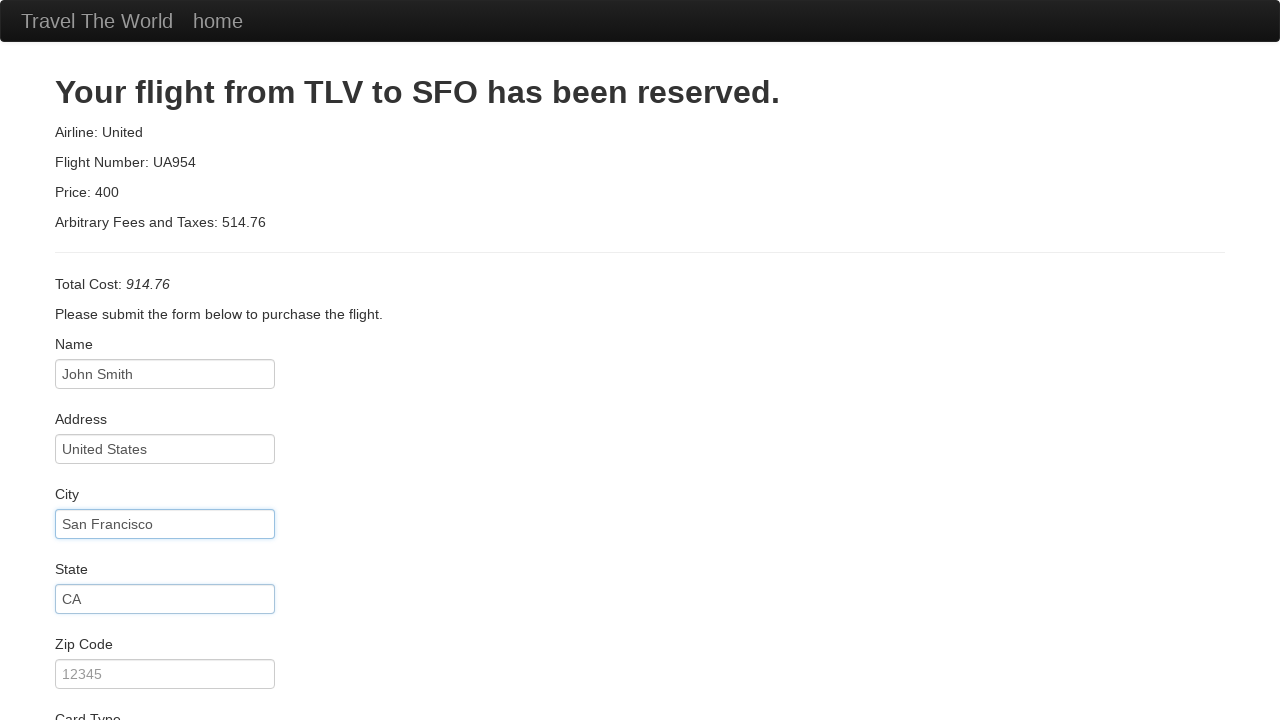

Filled zip code as 94102 on #zipCode
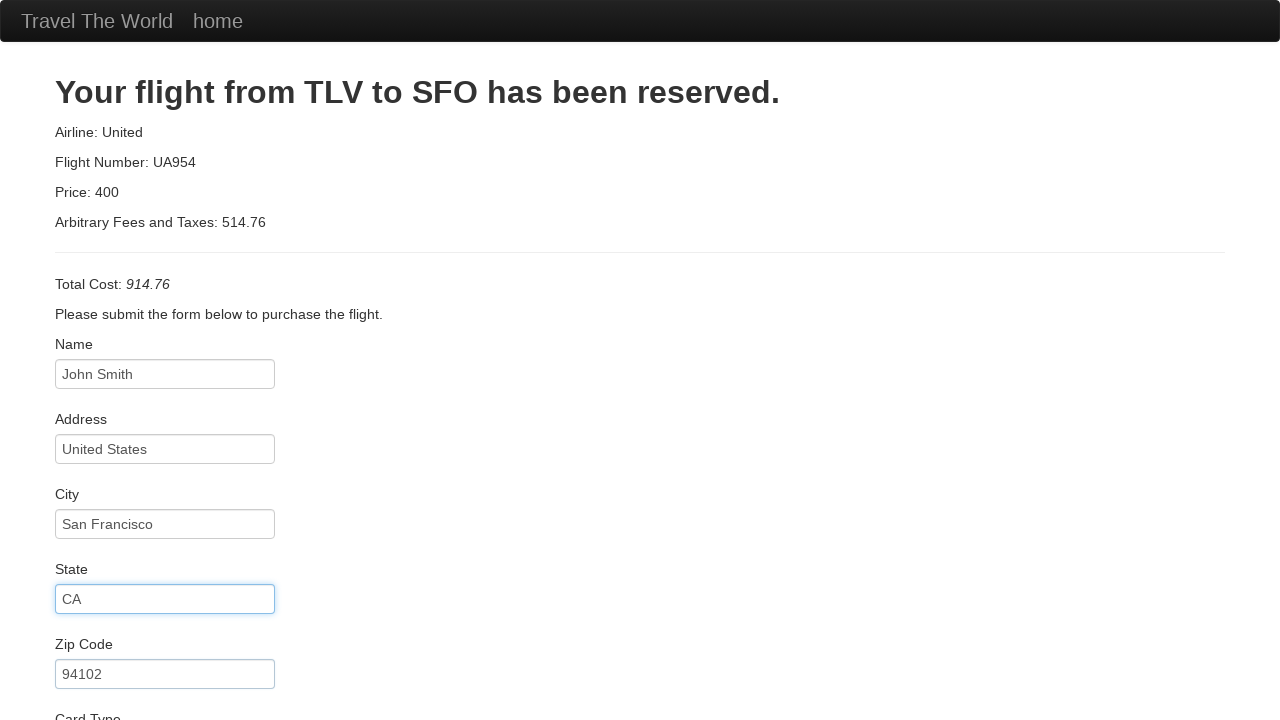

Filled credit card number on #creditCardNumber
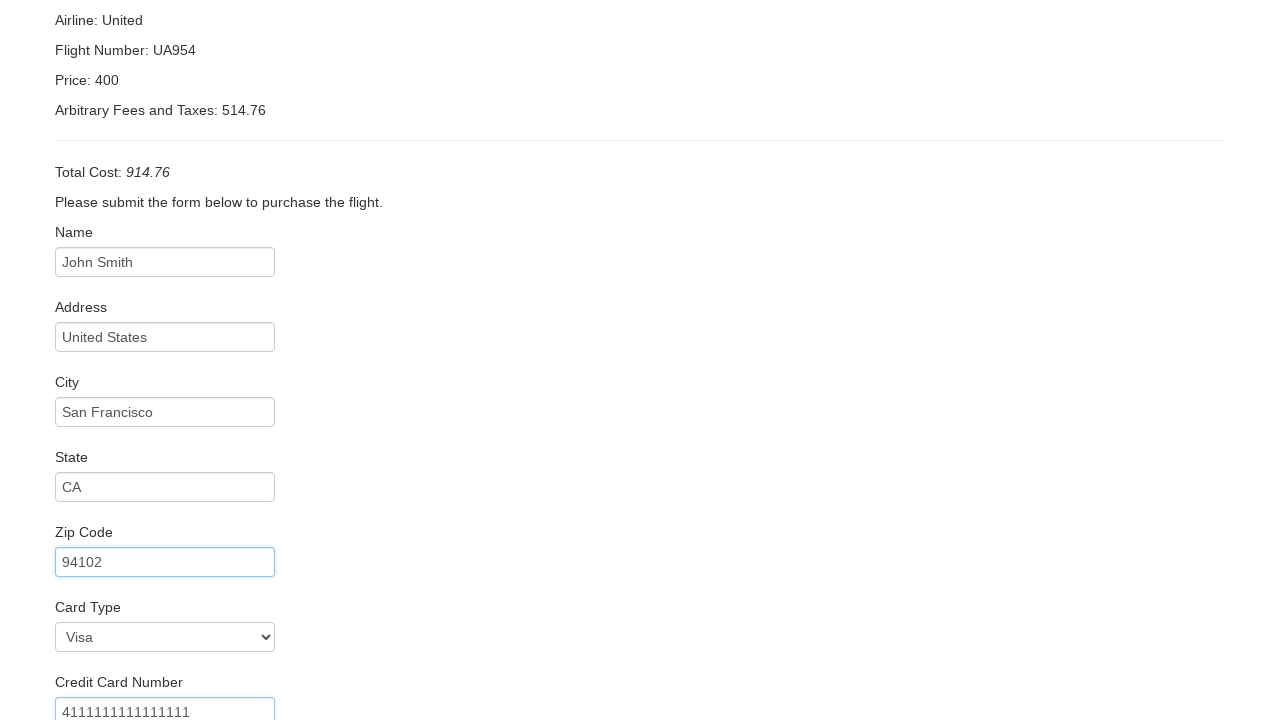

Filled credit card expiration year as 2025 on #creditCardYear
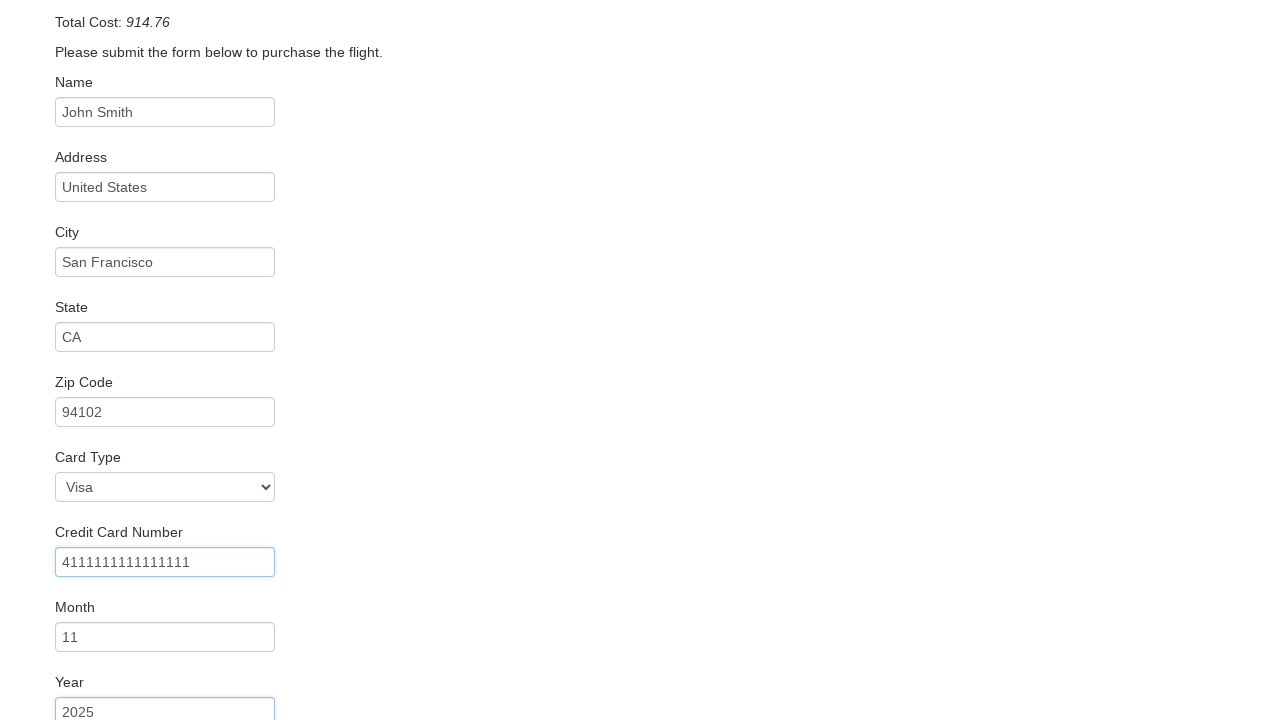

Filled name on card as John Smith on #nameOnCard
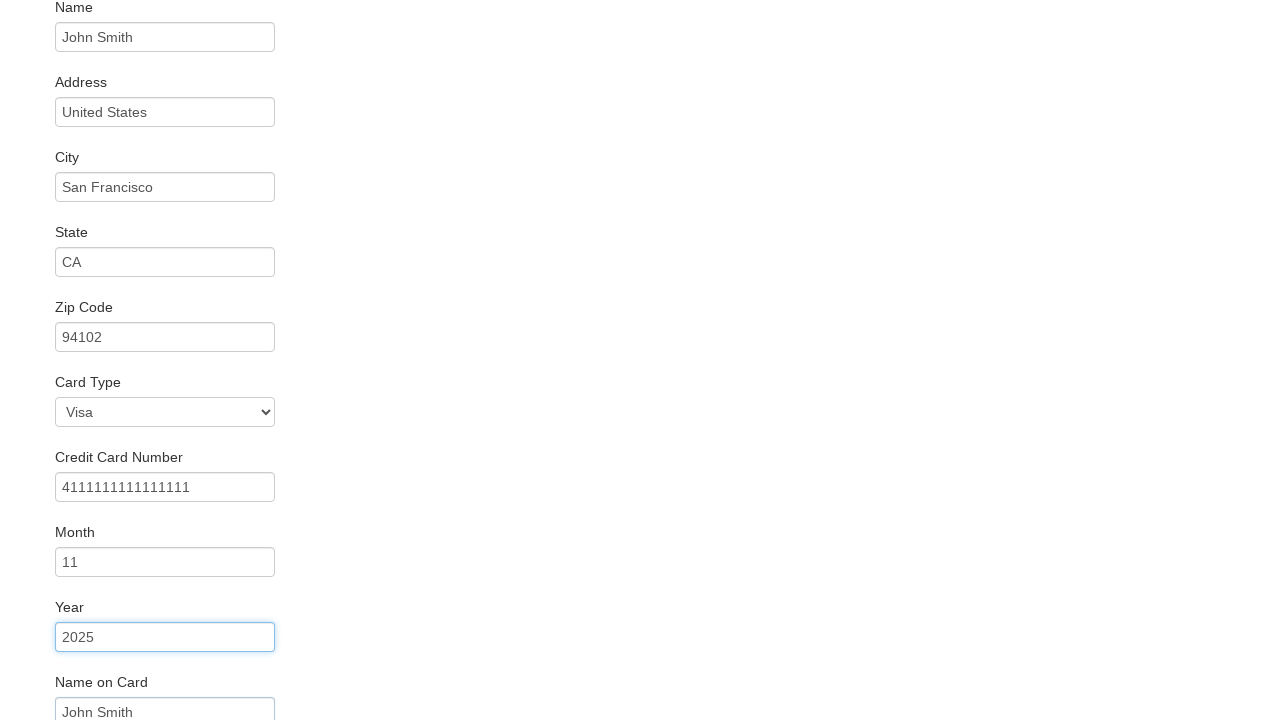

Clicked Purchase Flight button to complete booking at (118, 685) on xpath=/html/body/div[2]/form/div[11]/div/input
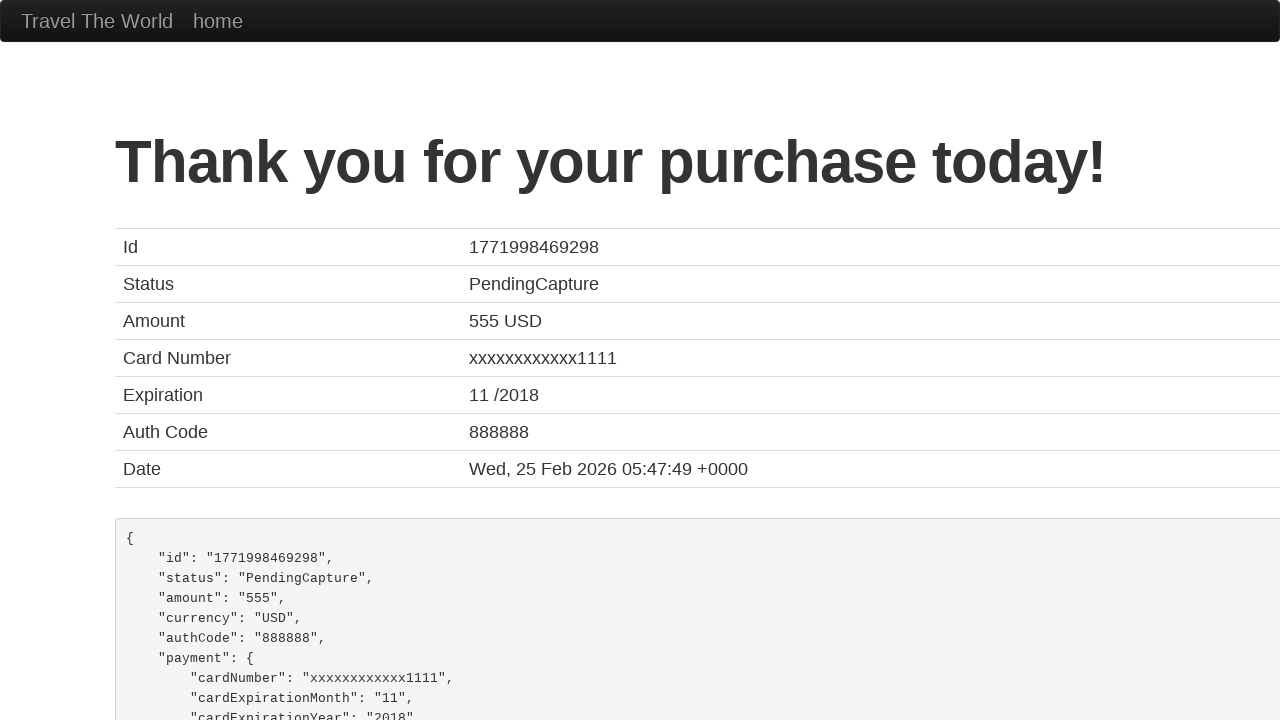

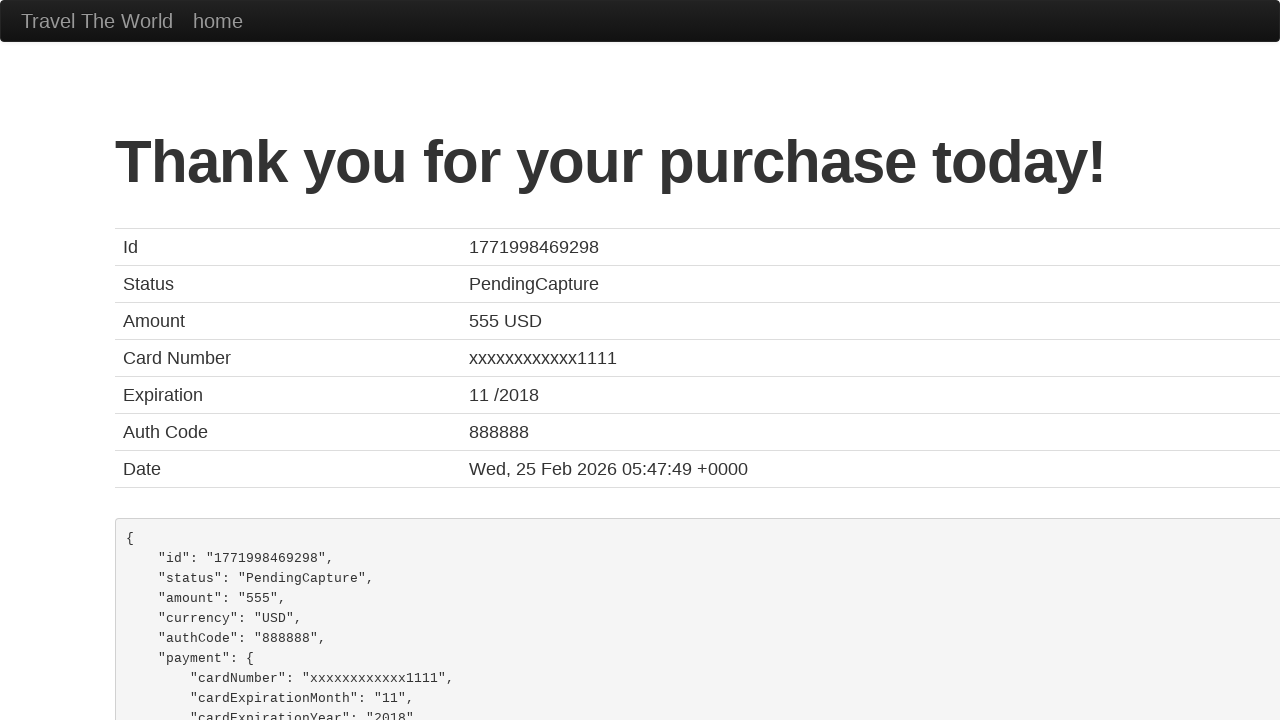